Tests a page with delayed element visibility by waiting for a verify button to become clickable, clicking it, and verifying the success message appears

Starting URL: http://suninjuly.github.io/wait2.html

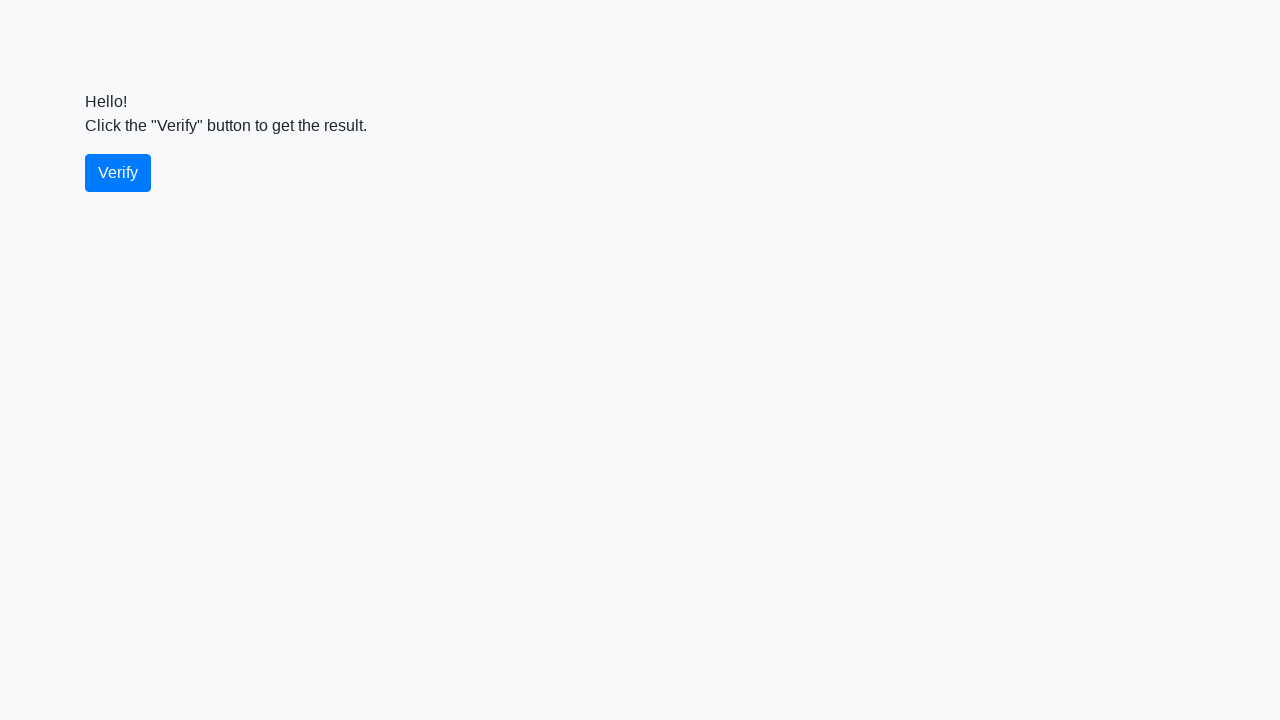

Waited for verify button to become visible
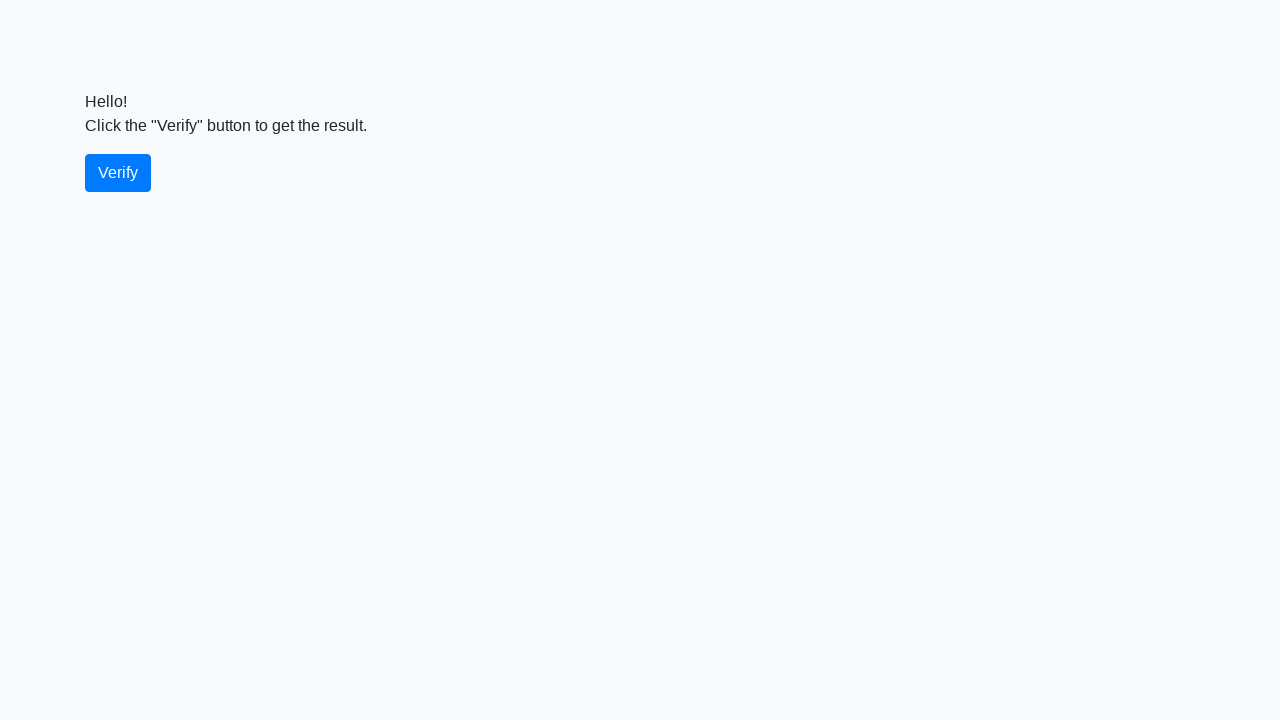

Clicked the verify button at (118, 173) on #verify
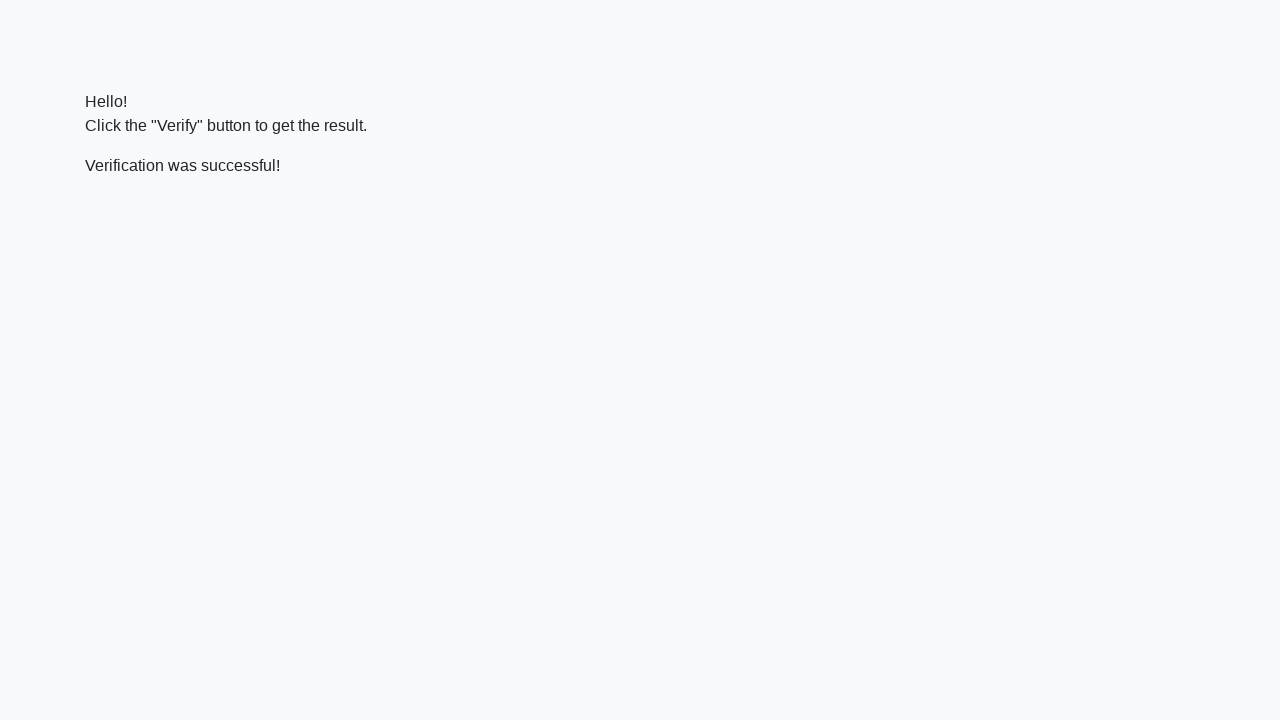

Waited for success message to become visible
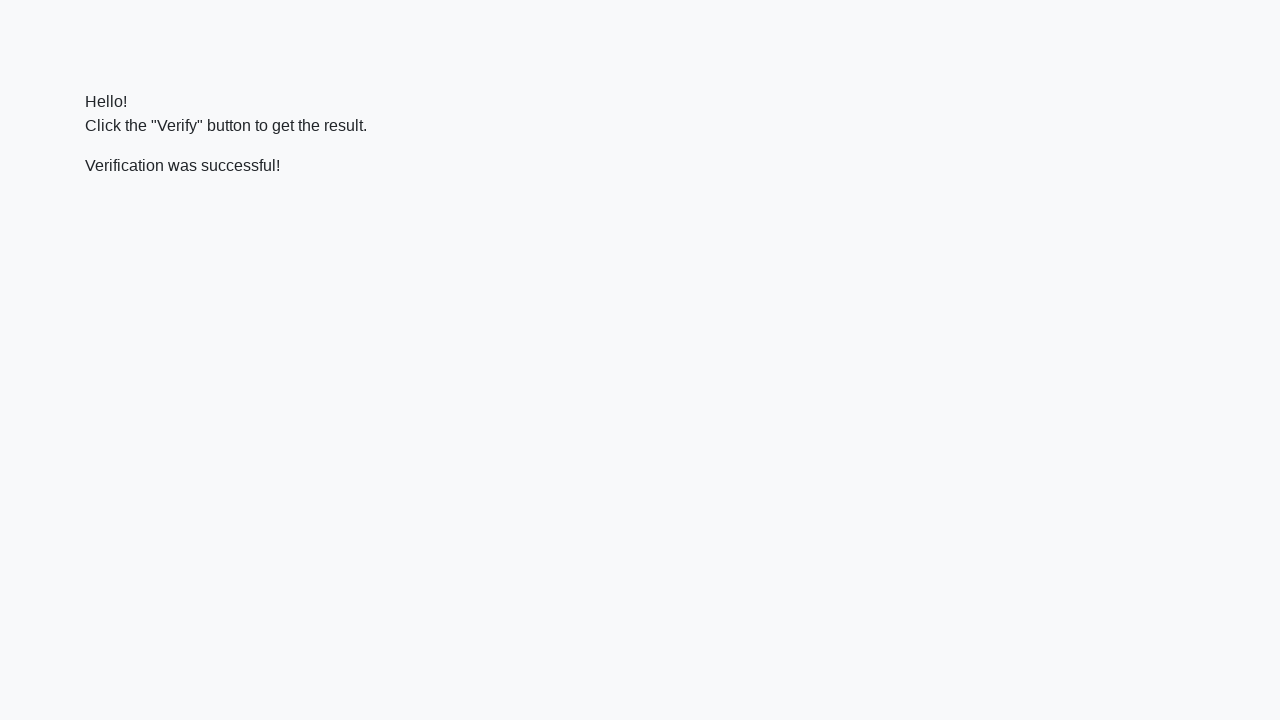

Verified success message contains 'successful'
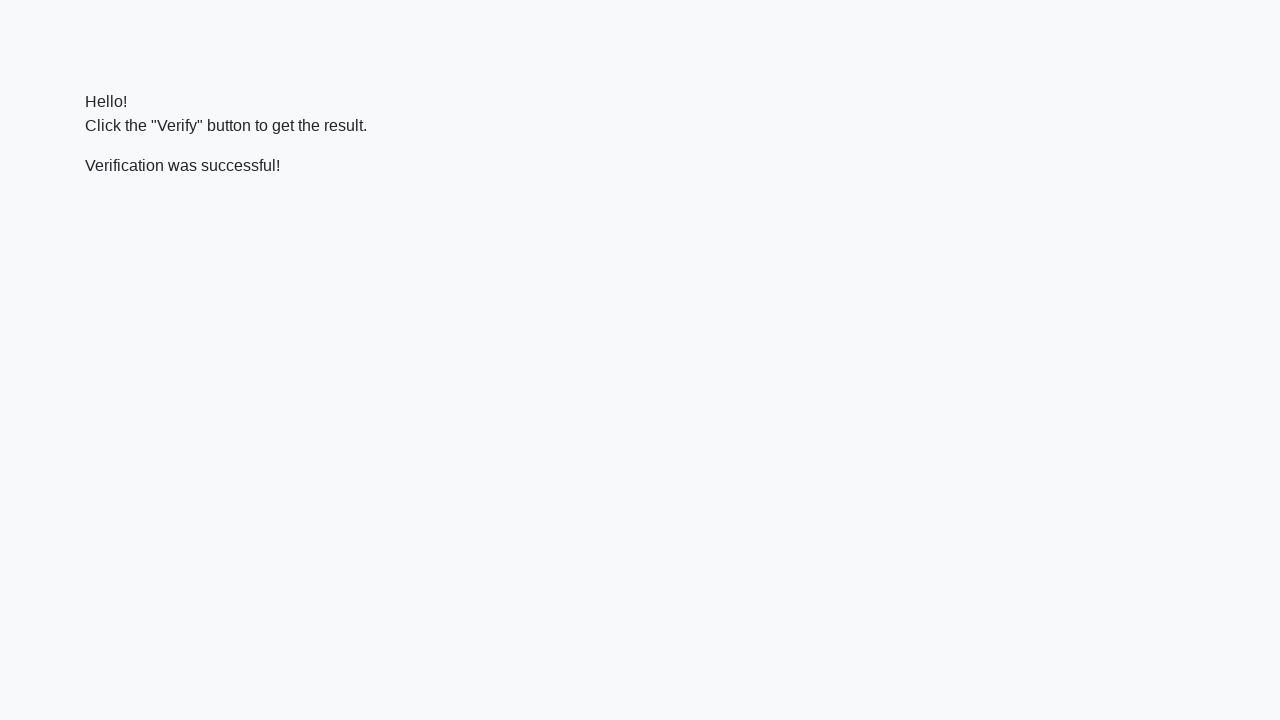

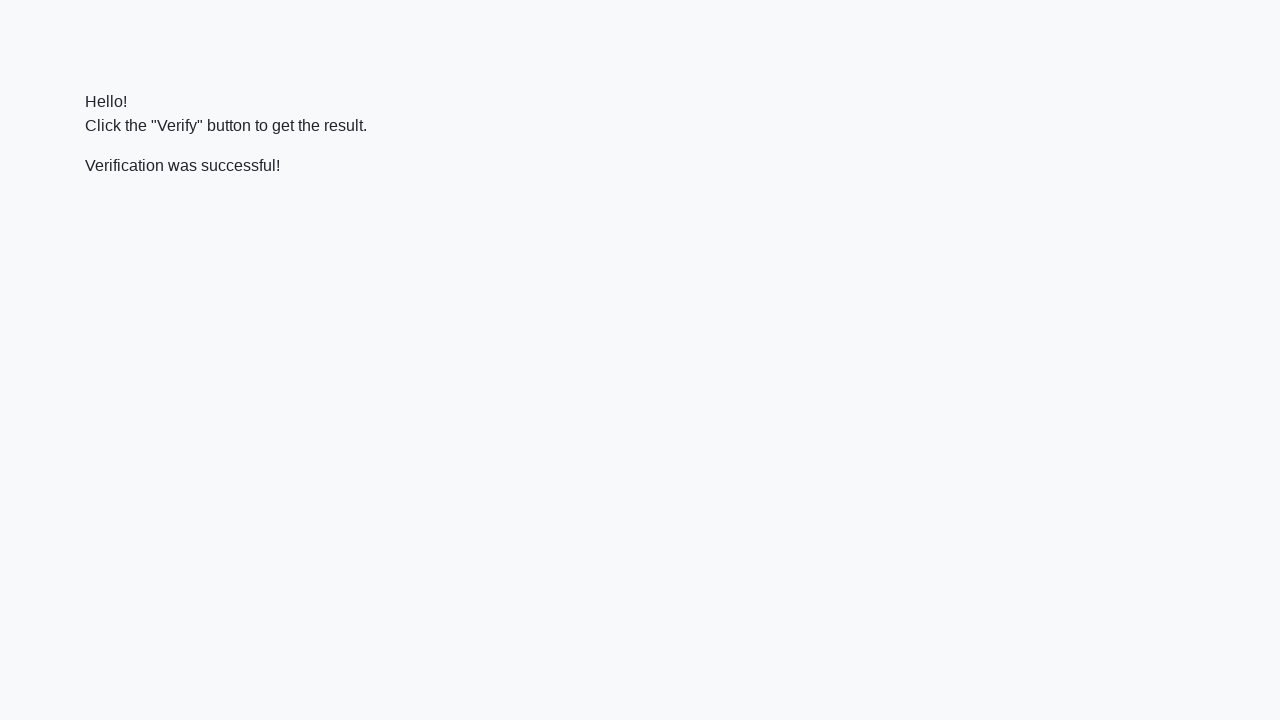